Tests the mortgage calculator by entering a purchase price value, clicking to show advanced options, and selecting a start month from the dropdown

Starting URL: https://www.mlcalc.com

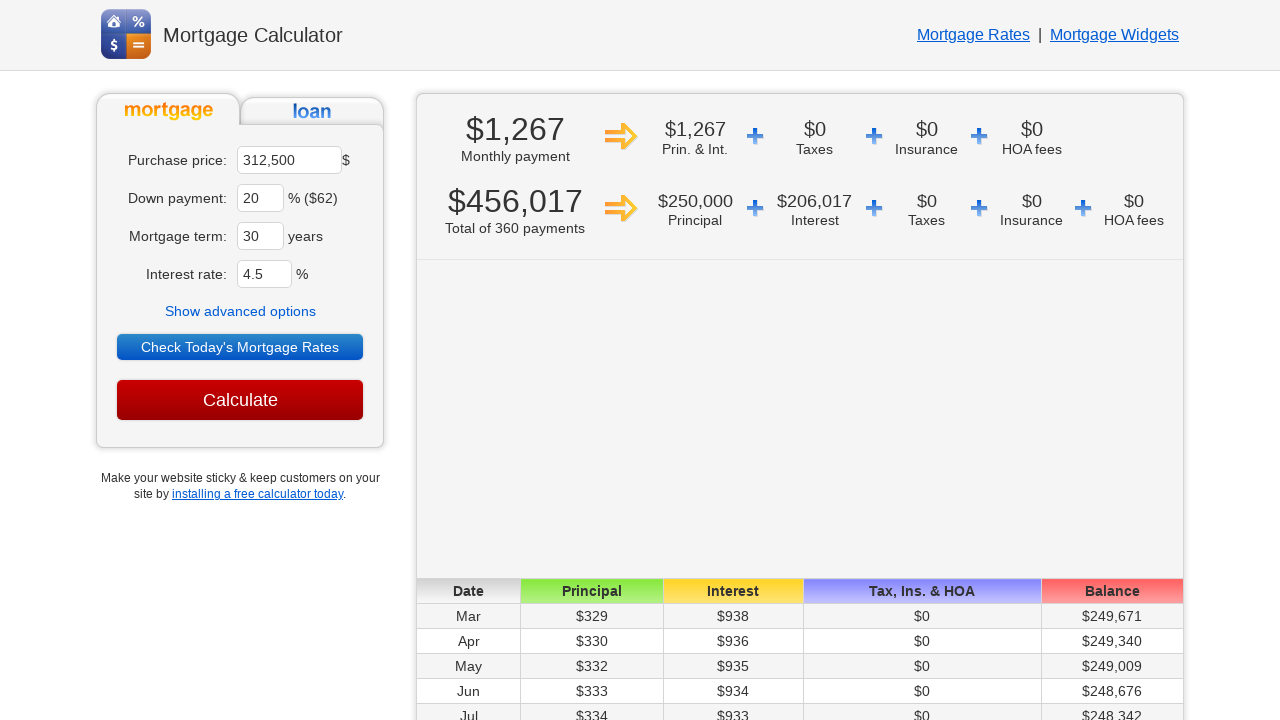

Cleared the purchase price field on input#ma
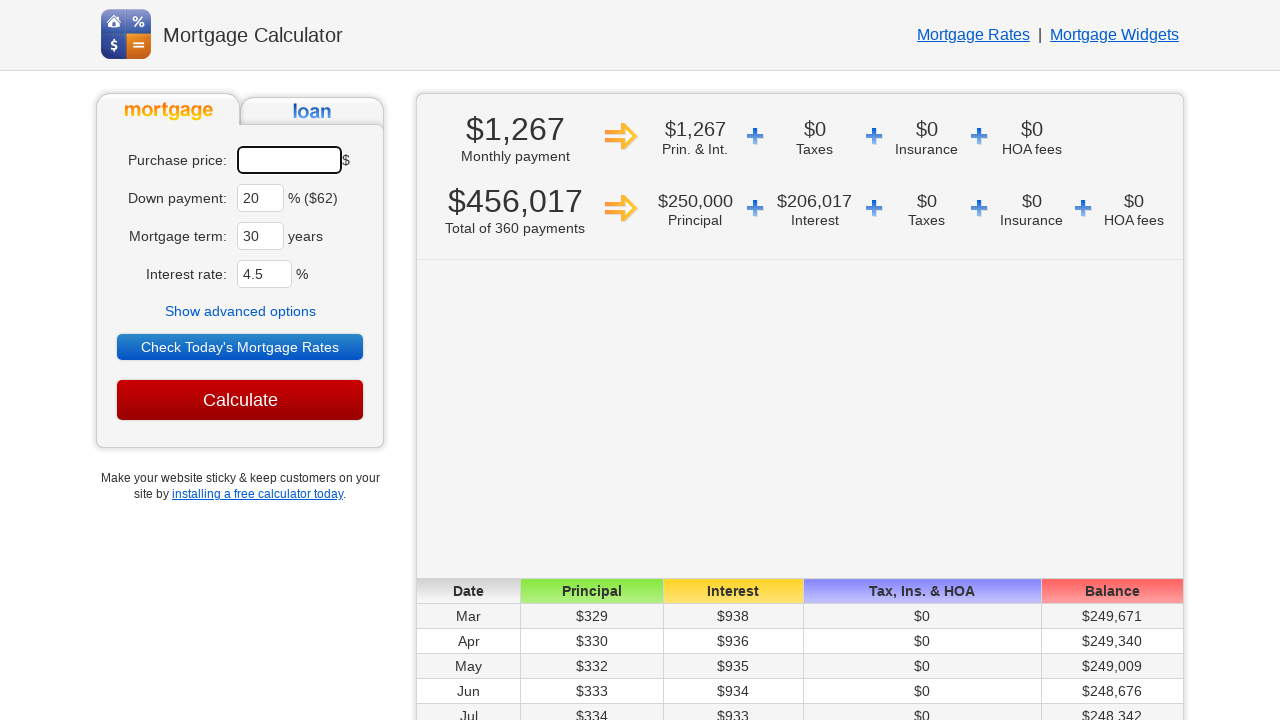

Entered purchase price value of 400000 on input#ma
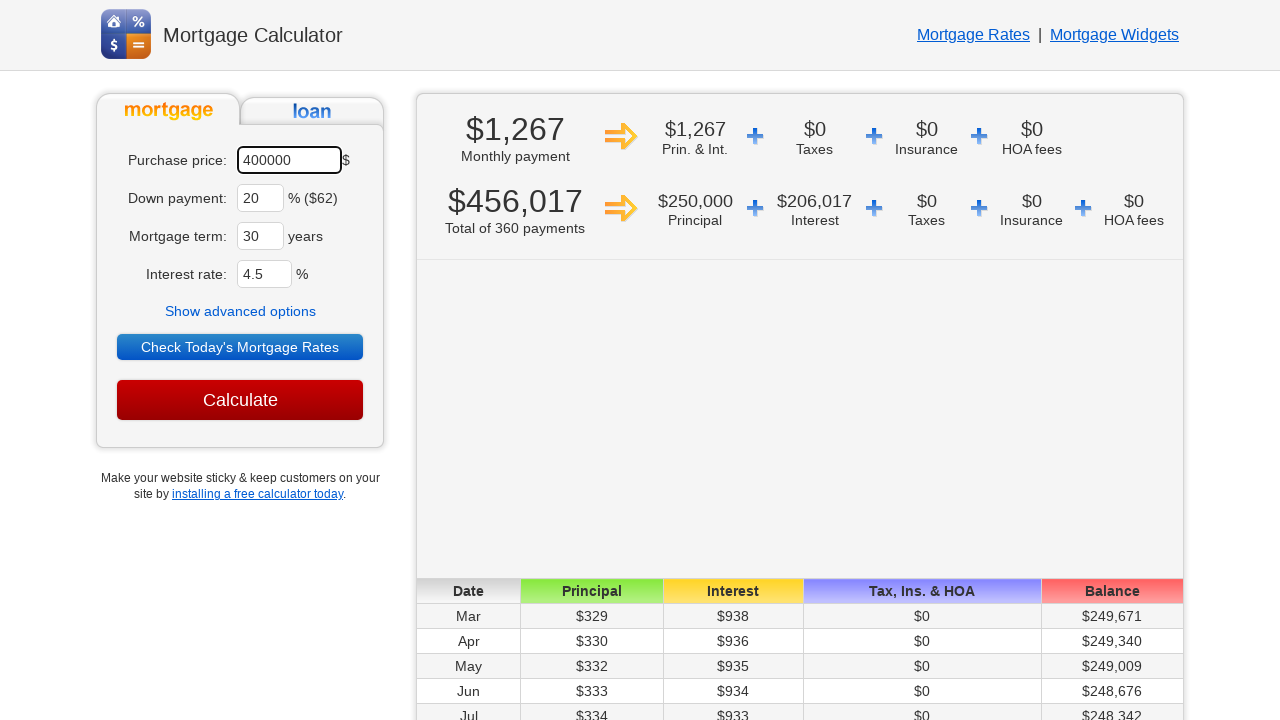

Clicked on 'Show advanced options' button at (240, 311) on text=Show advanced options
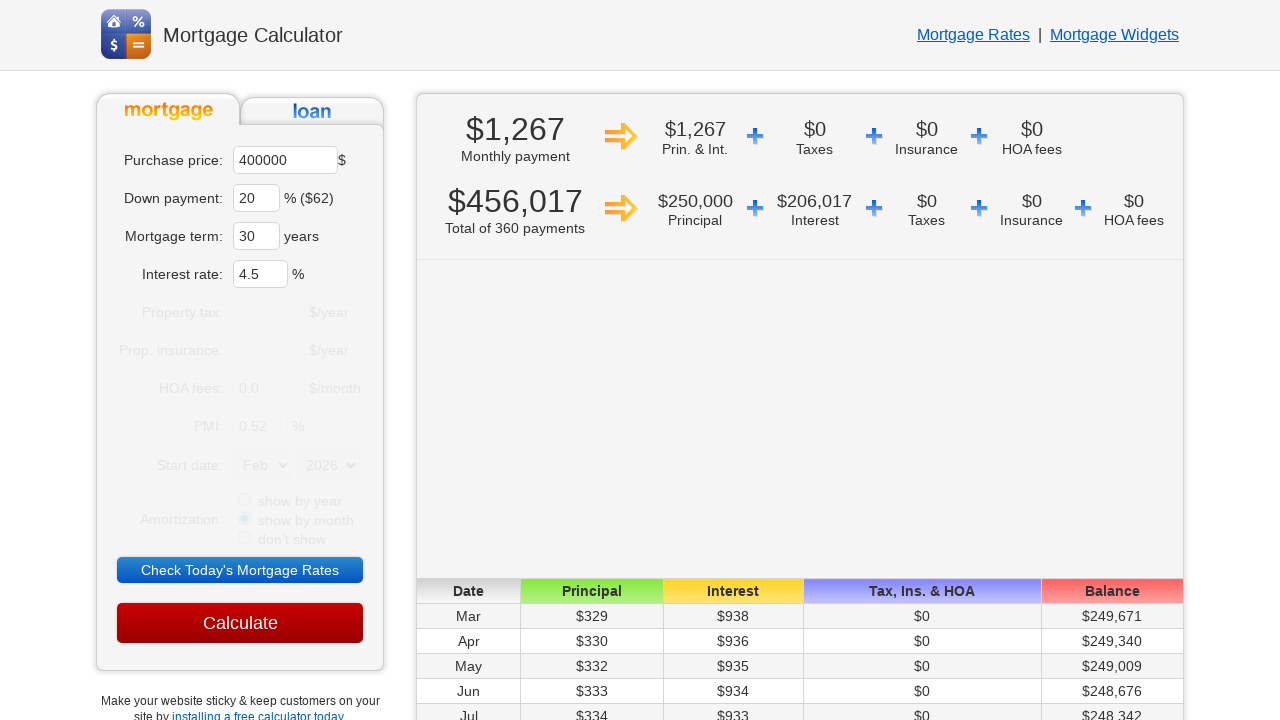

Advanced options dropdown appeared and loaded
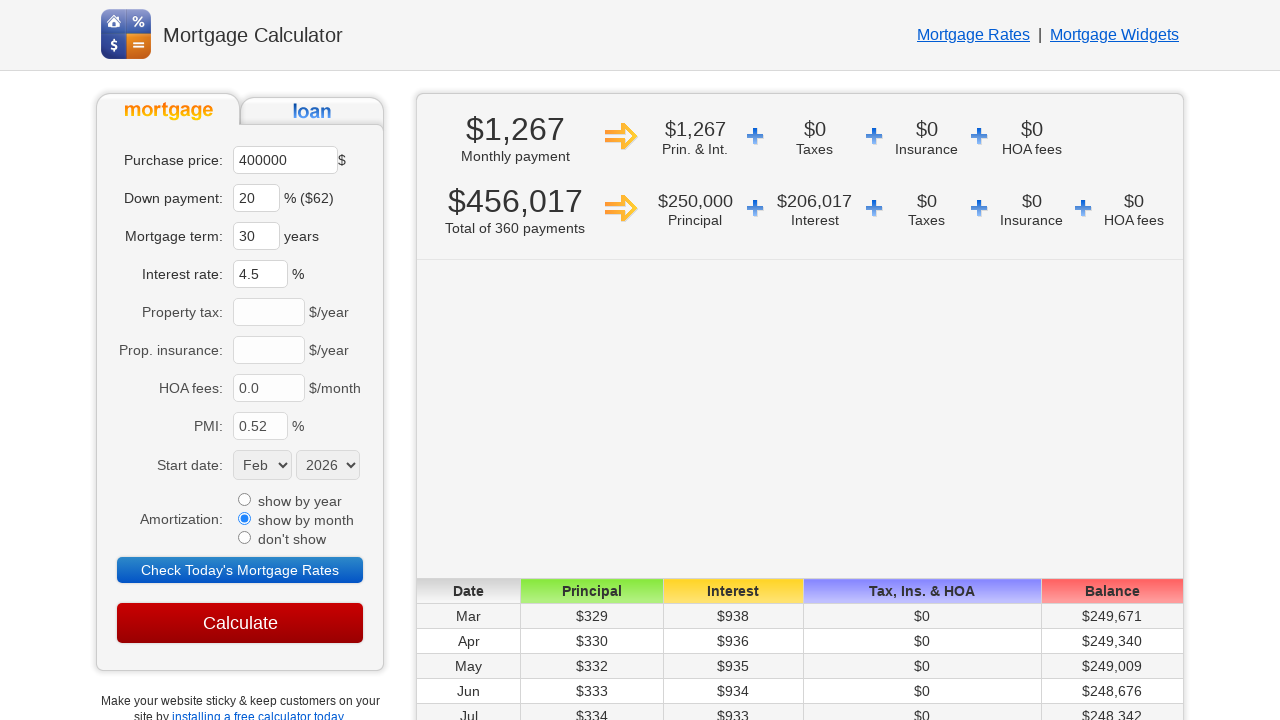

Selected 'Oct' from the start month dropdown on select[name='sm']
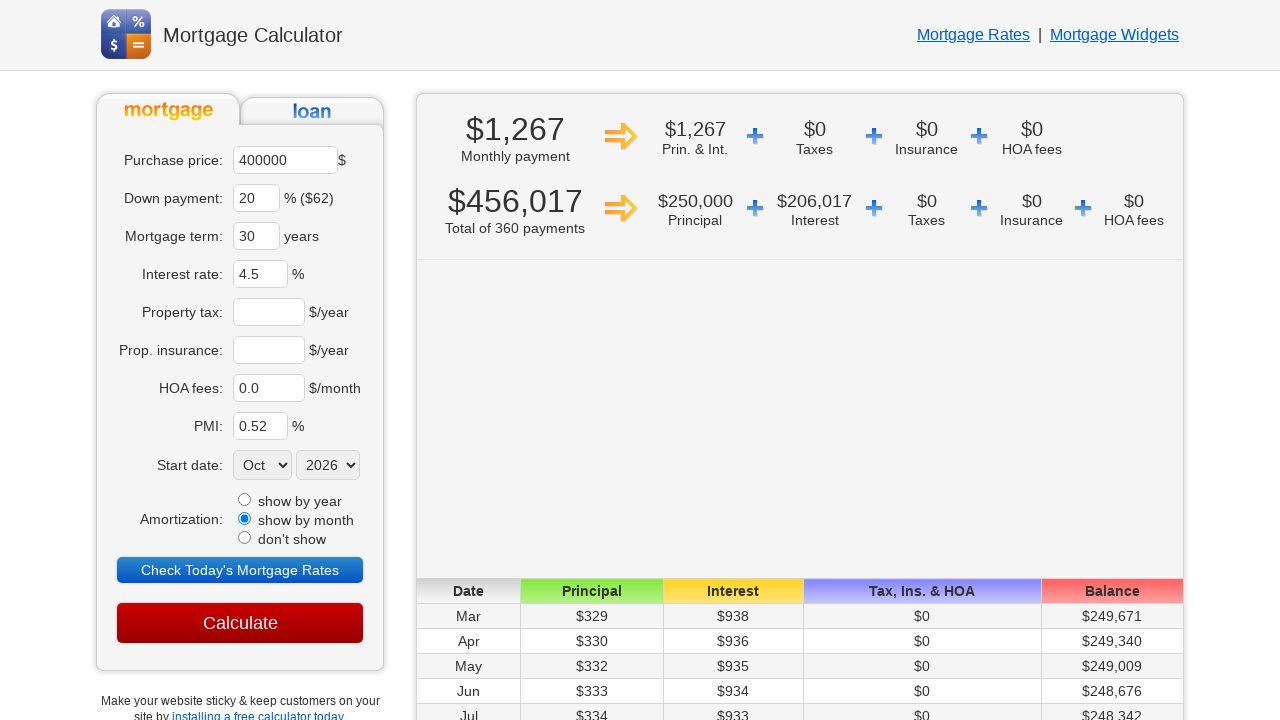

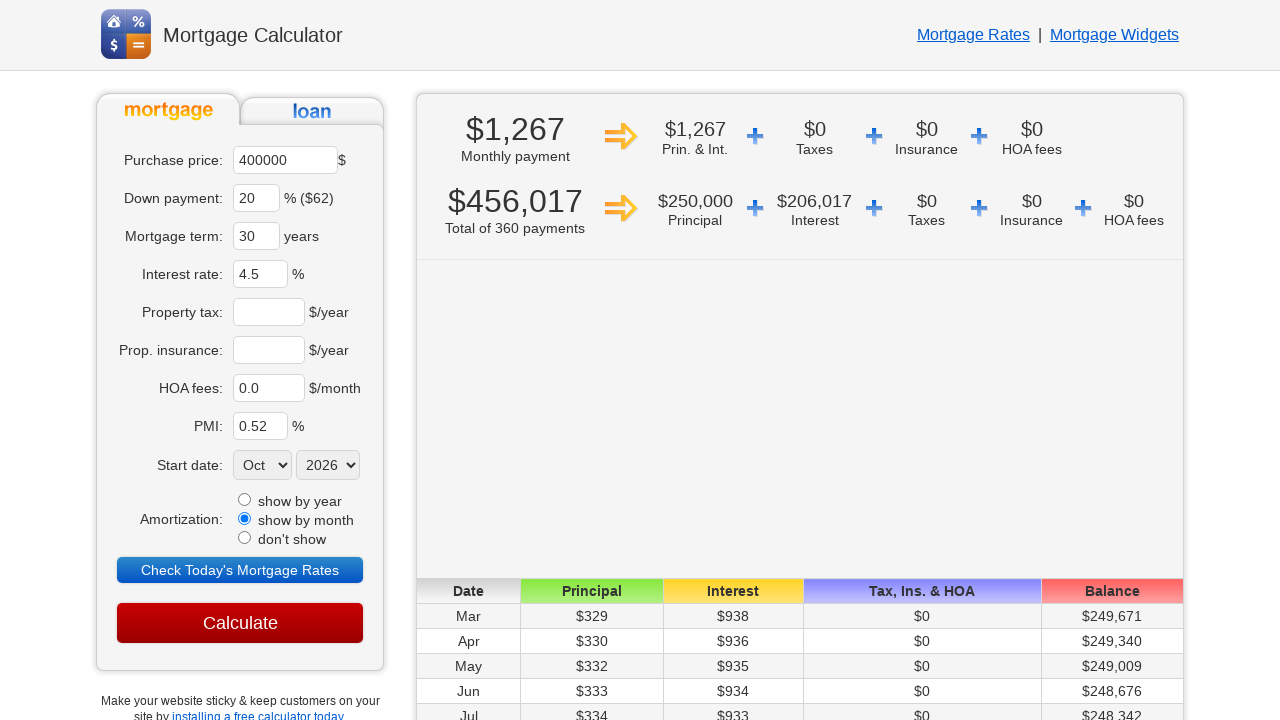